Verifies that the login form title text displays "Login"

Starting URL: https://opensource-demo.orangehrmlive.com/web/index.php/auth/login

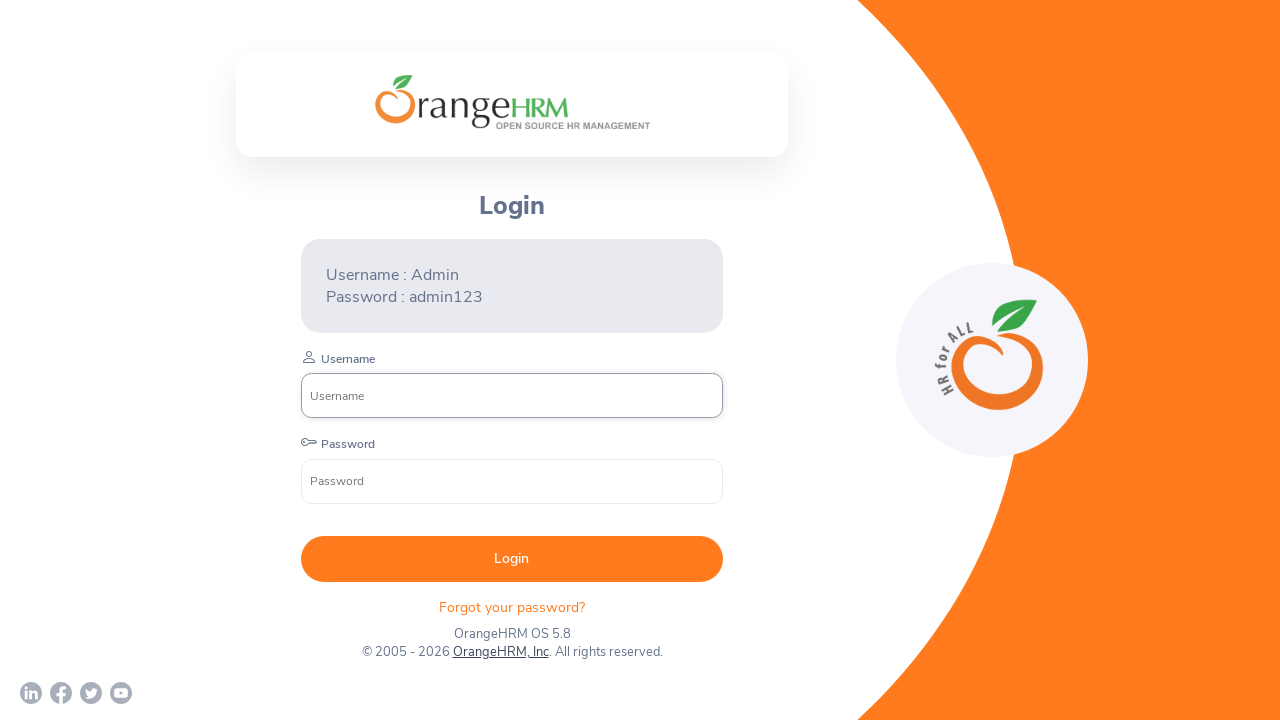

Login title element loaded and is visible
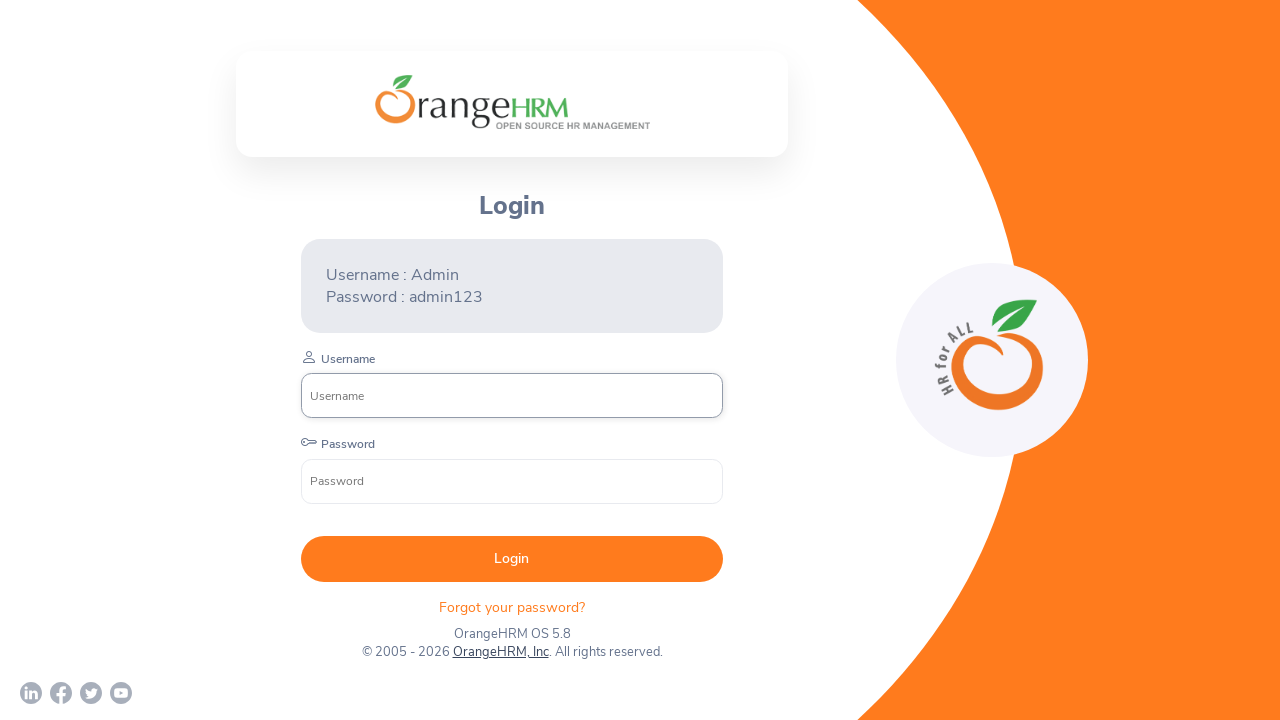

Verified login form title text displays 'Login'
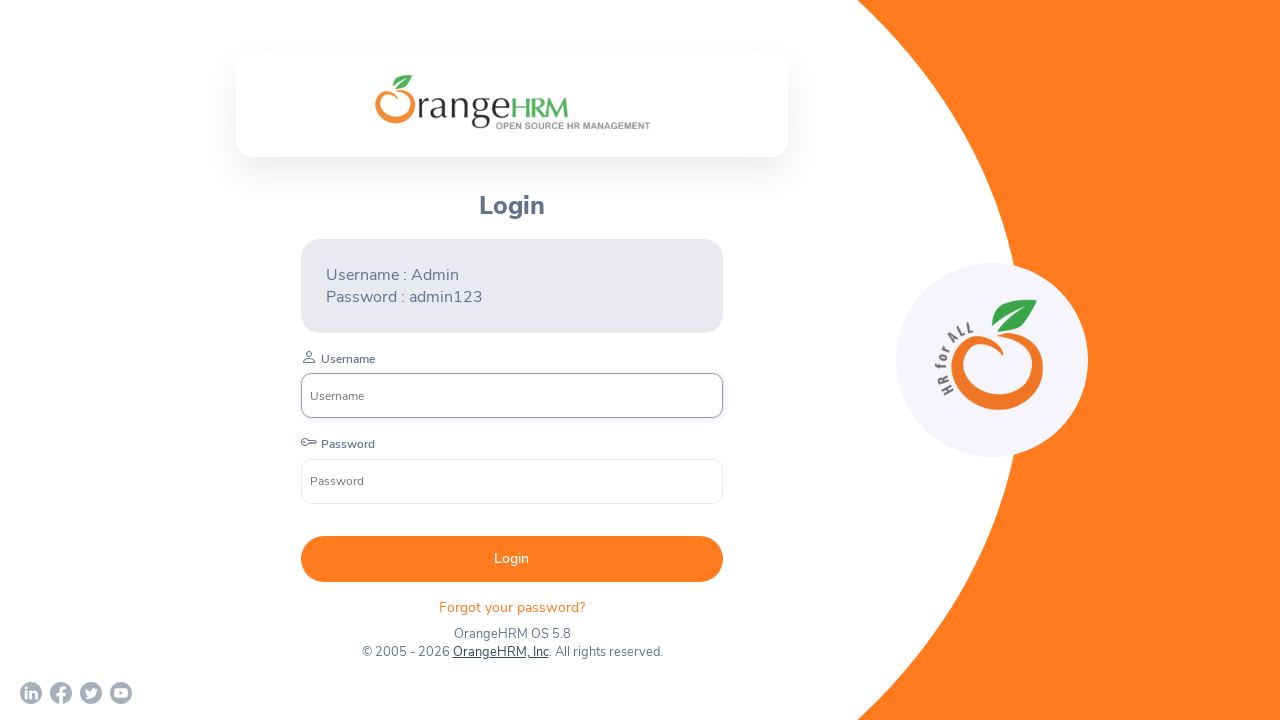

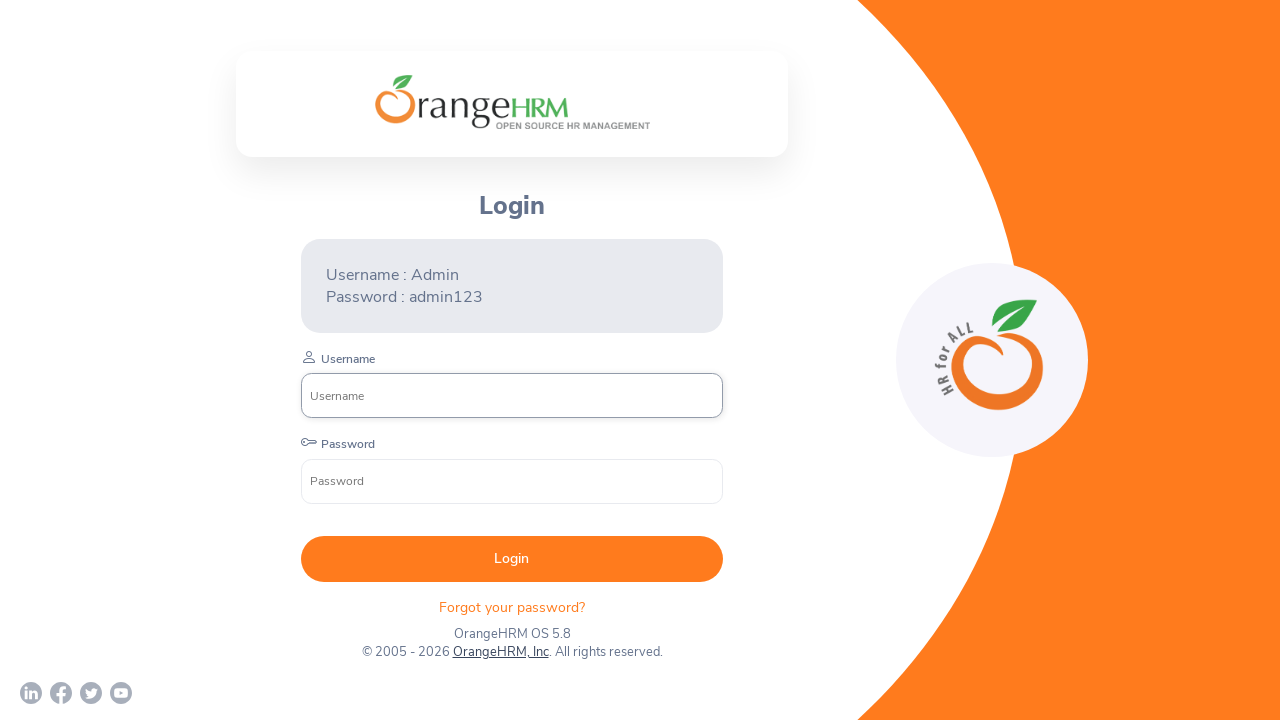